Tests dropdown menu functionality by selecting an option from a dropdown using its value and verifying the selection

Starting URL: https://qa-practice.netlify.app/dropdowns

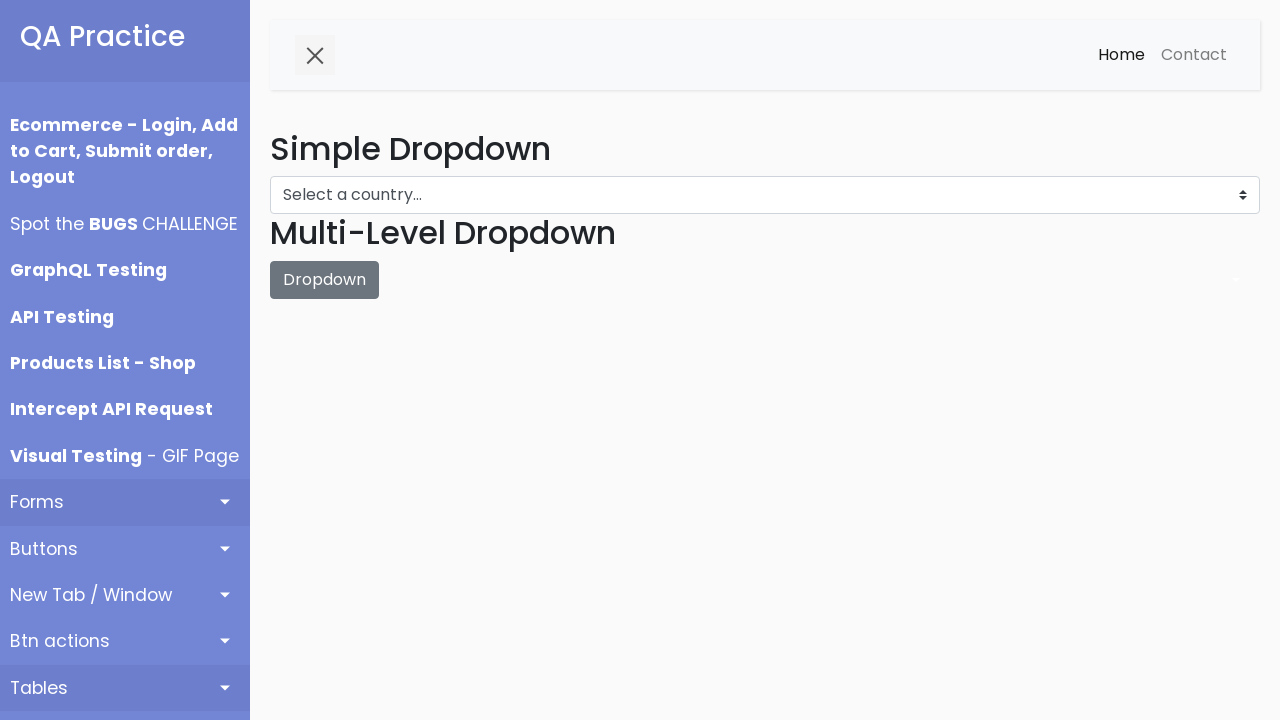

Selected 'Azerbaijan' from dropdown menu on #dropdown-menu
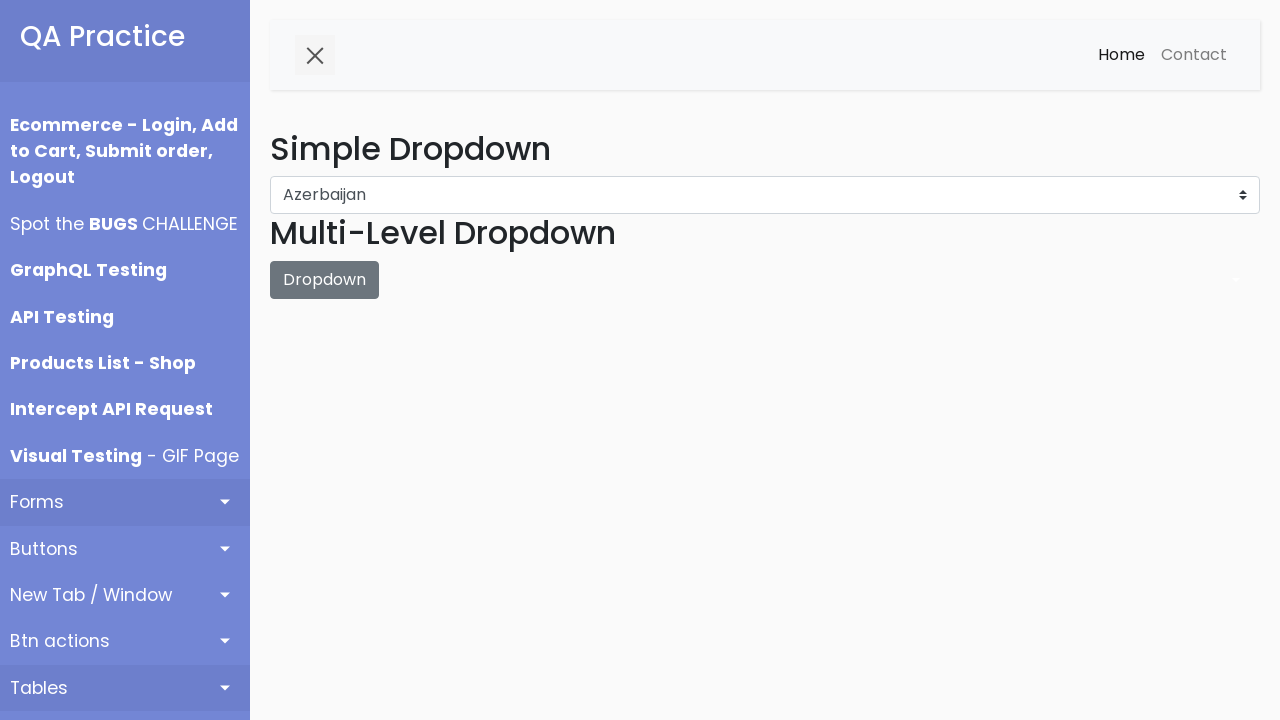

Verified that 'Azerbaijan' is selected in the dropdown
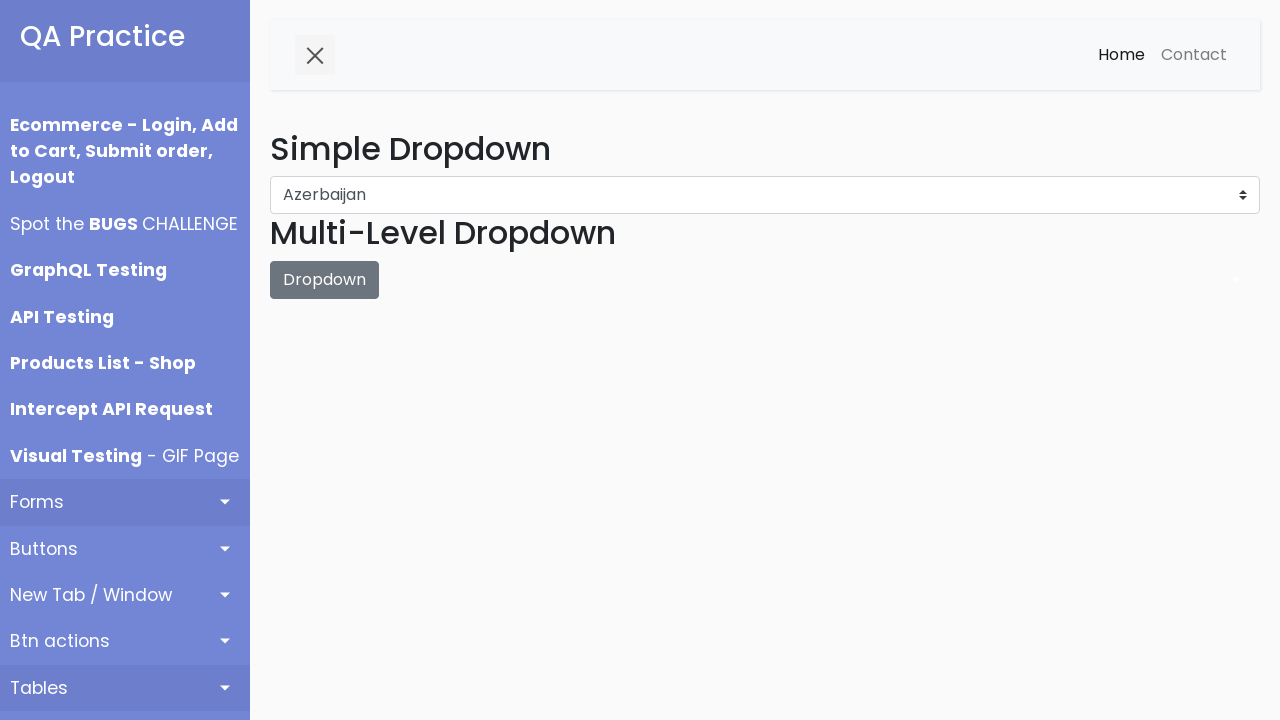

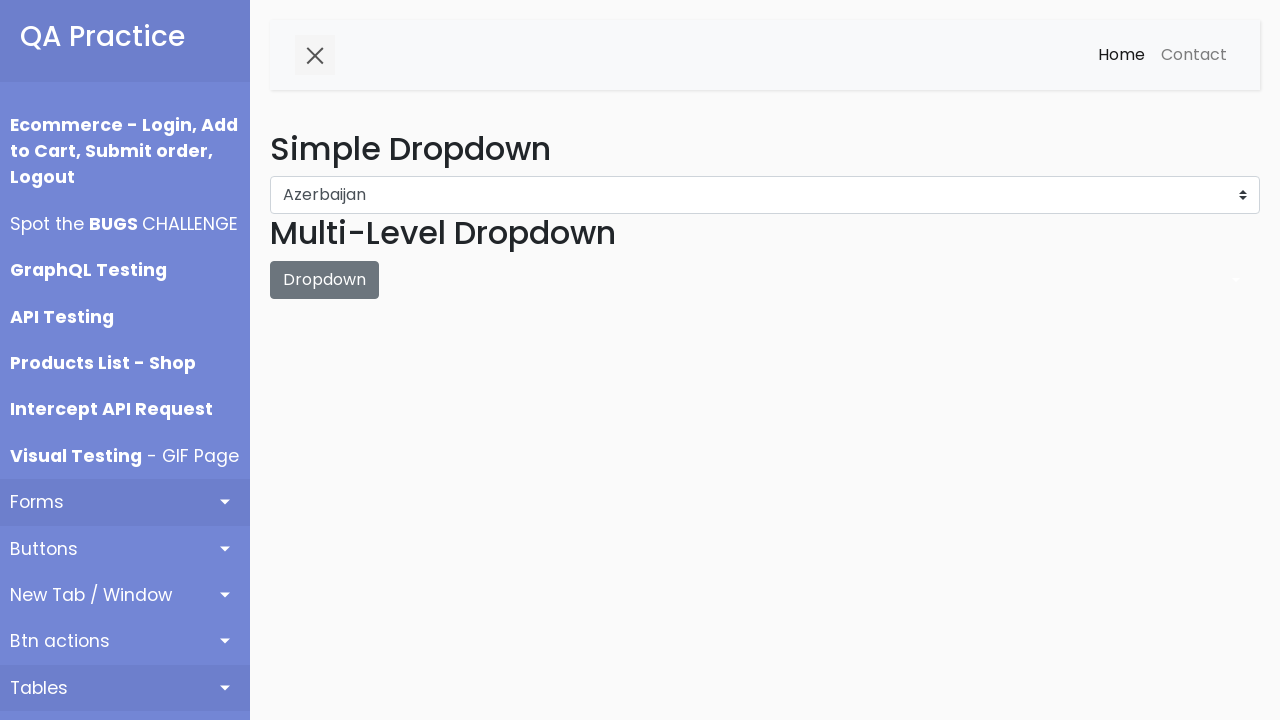